Tests date picker functionality by clicking on the date input field and selecting the 15th day of the current month

Starting URL: https://demo.automationtesting.in/Datepicker.html

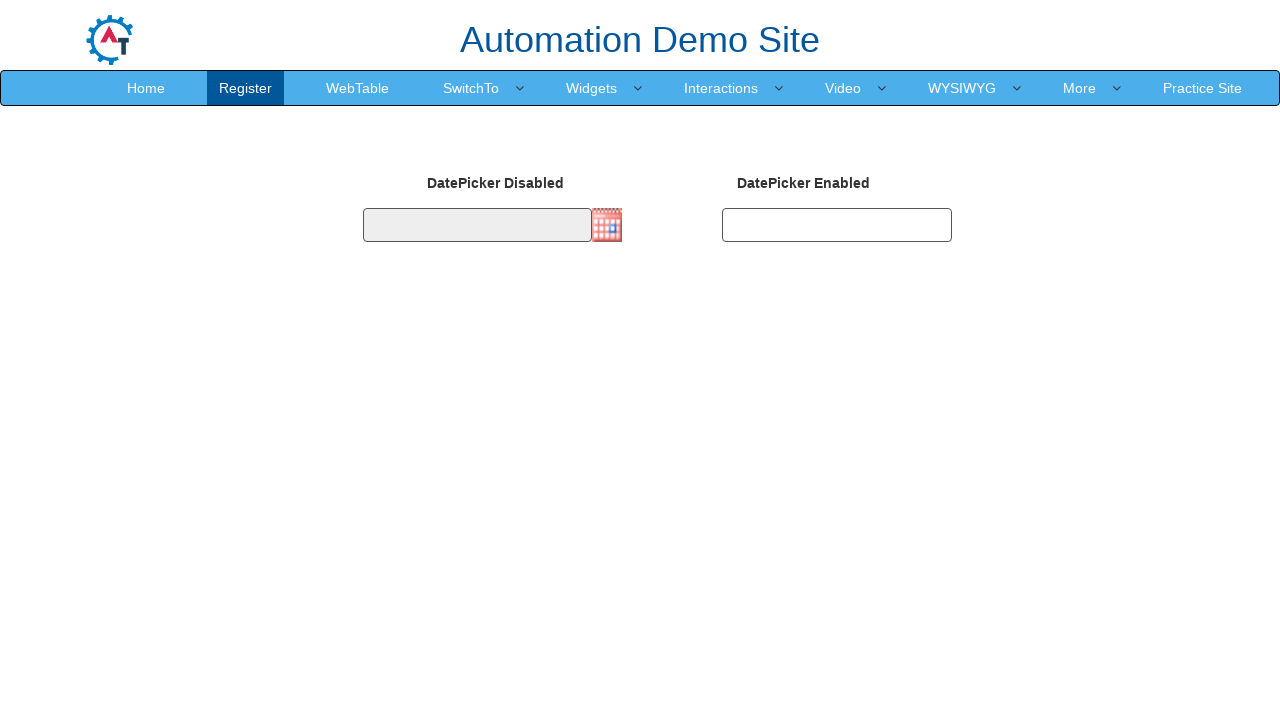

Clicked on the date picker input field to open calendar at (477, 225) on #datepicker1
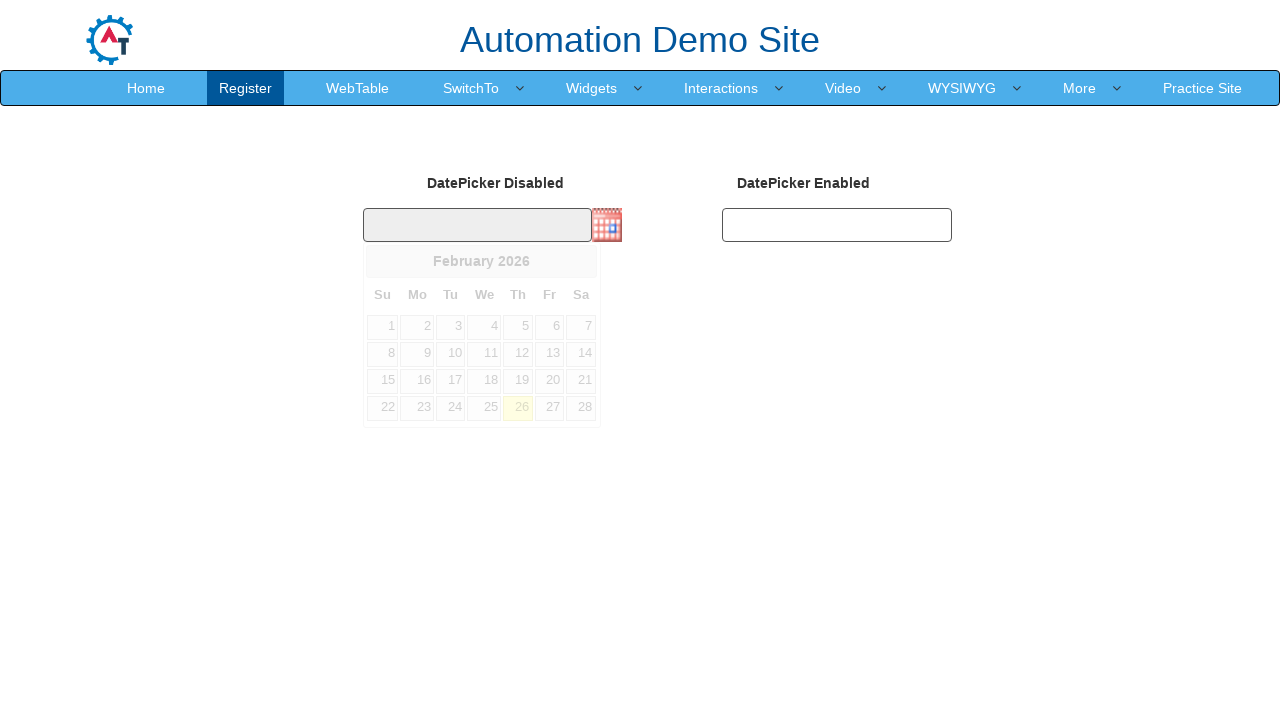

Selected the 15th day of the current month at (383, 381) on xpath=//a[contains(@class, 'ui-state-default') and text()='15']
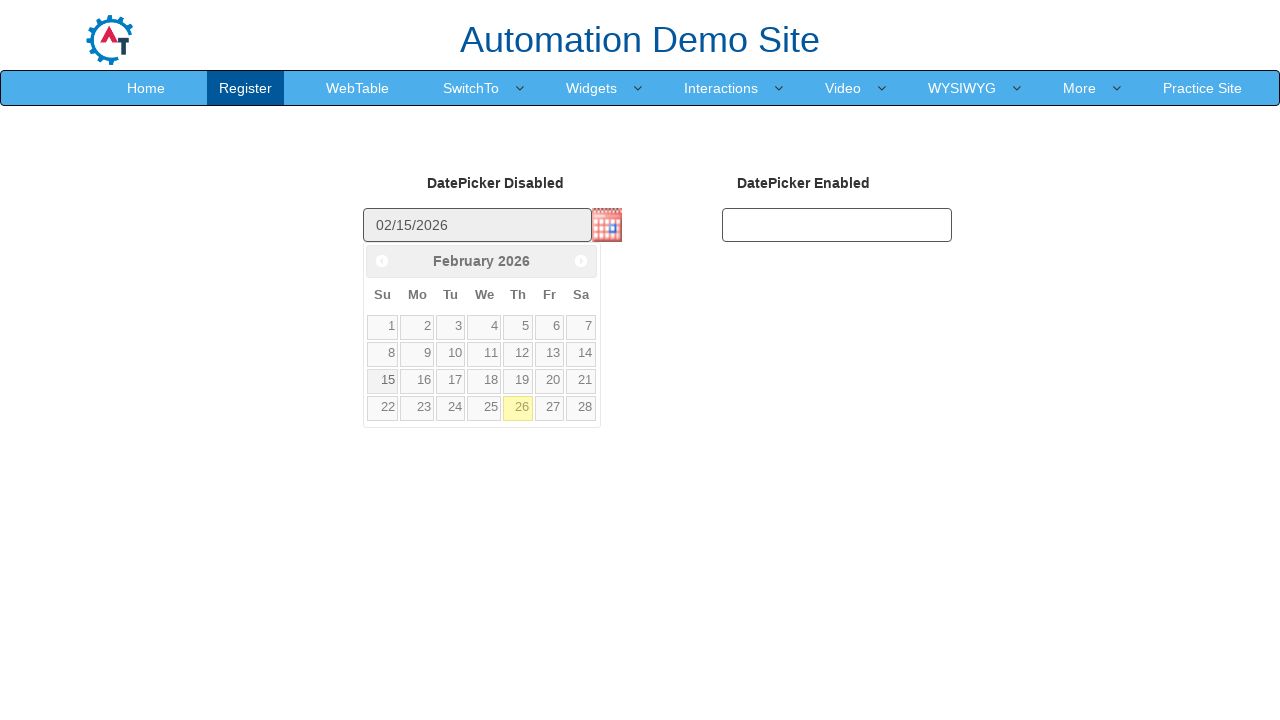

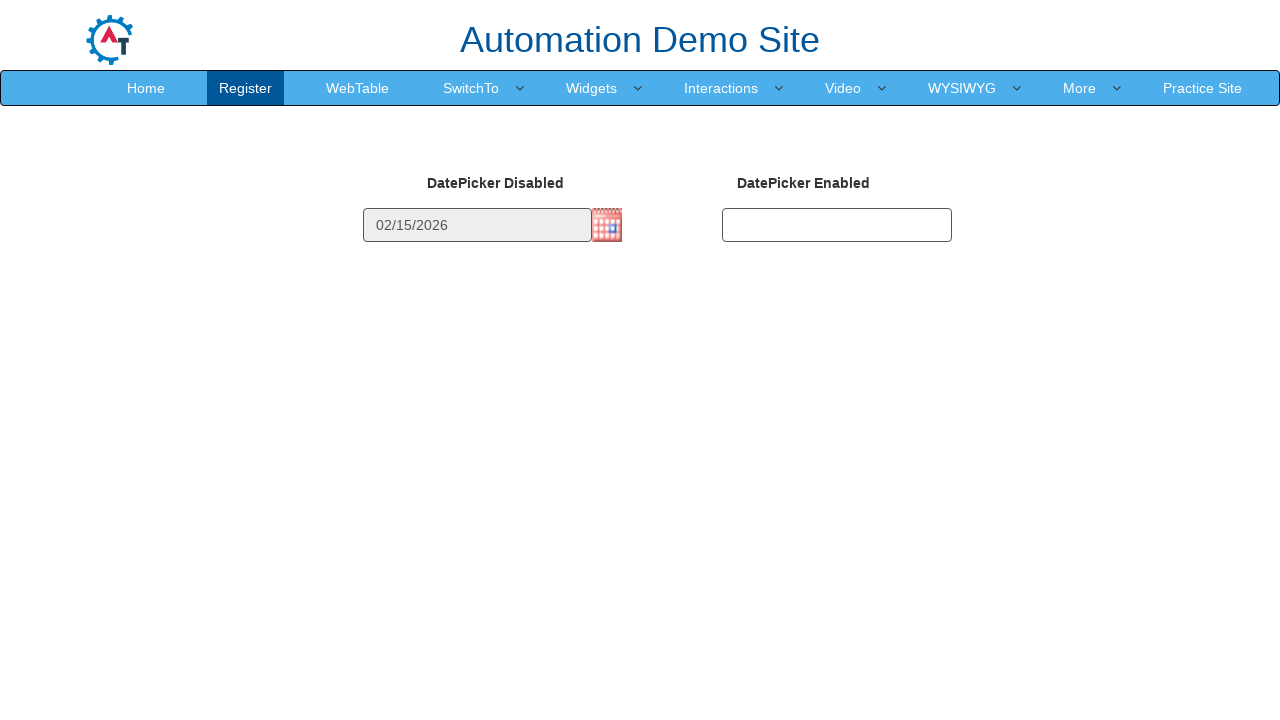